Tests scrolling functionality by scrolling to a "Try it Yourself" button on W3Schools drag and drop tutorial page and clicking it

Starting URL: https://www.w3schools.com/html/html5_draganddrop.asp

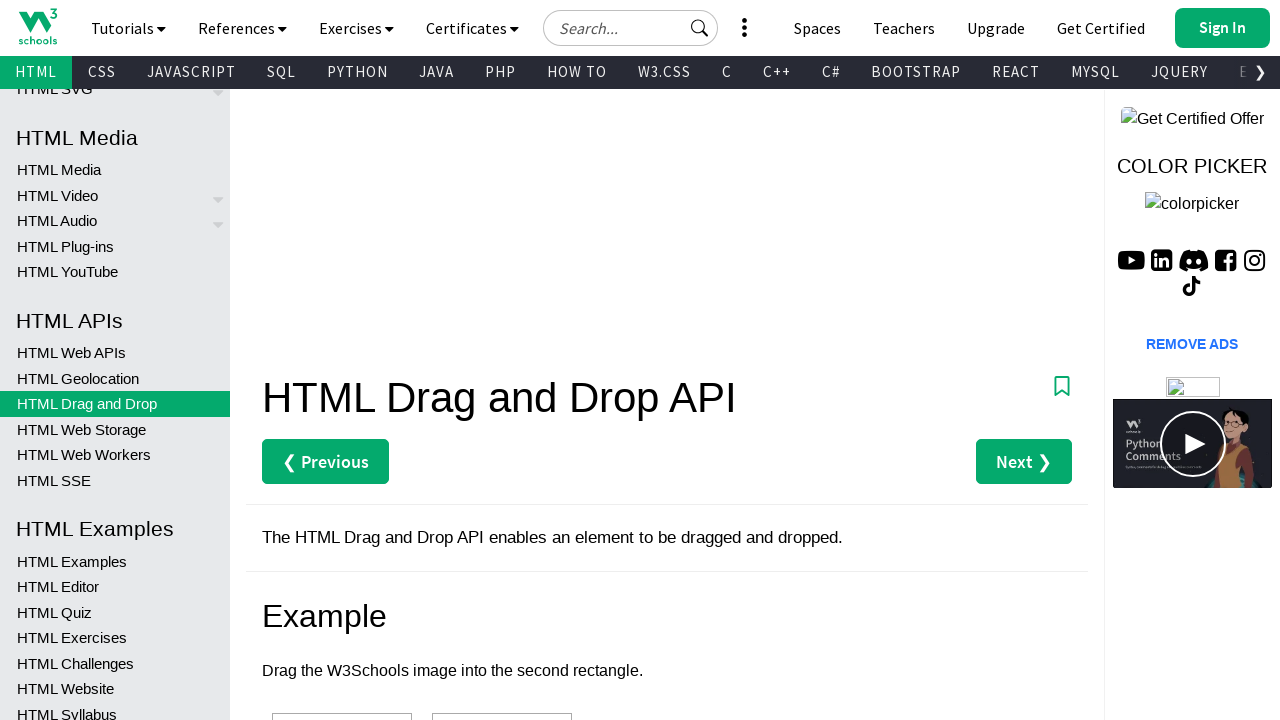

Waited for 'Try it Yourself' button to be present in DOM
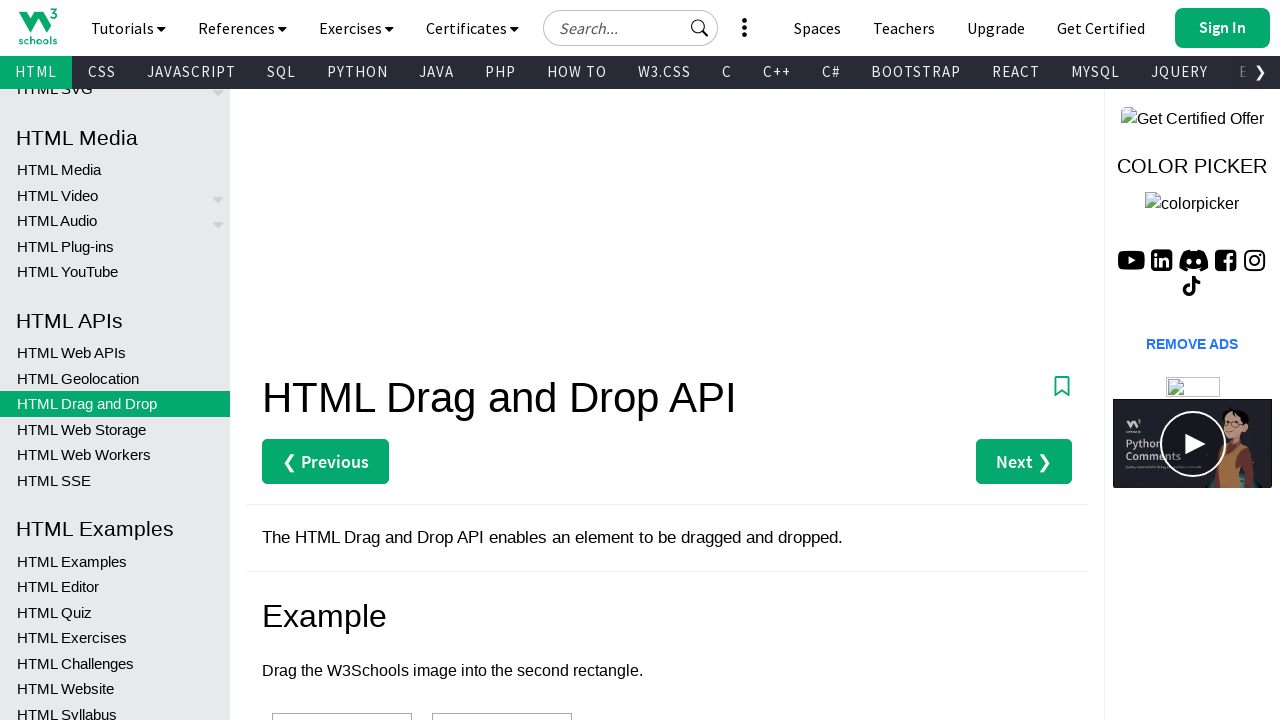

Scrolled 'Try it Yourself' button into view
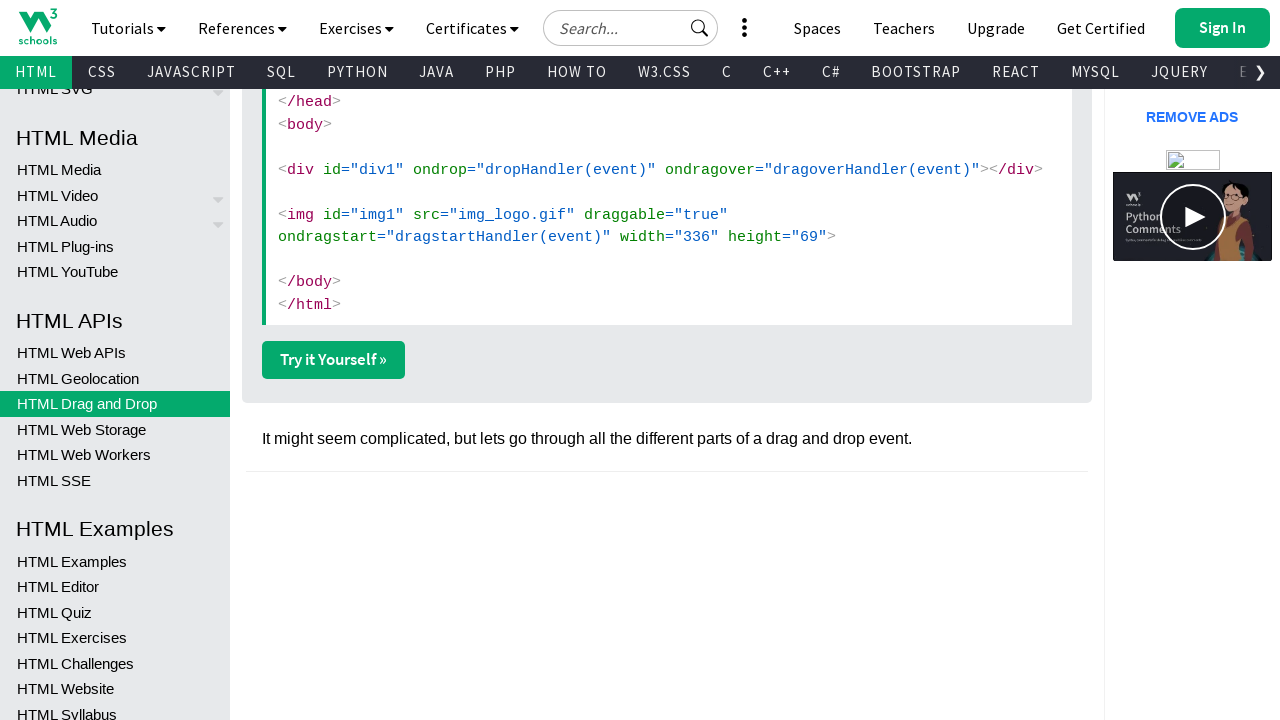

Clicked the 'Try it Yourself' button at (334, 360) on xpath=(//a[text()='Try it Yourself »'])[1]
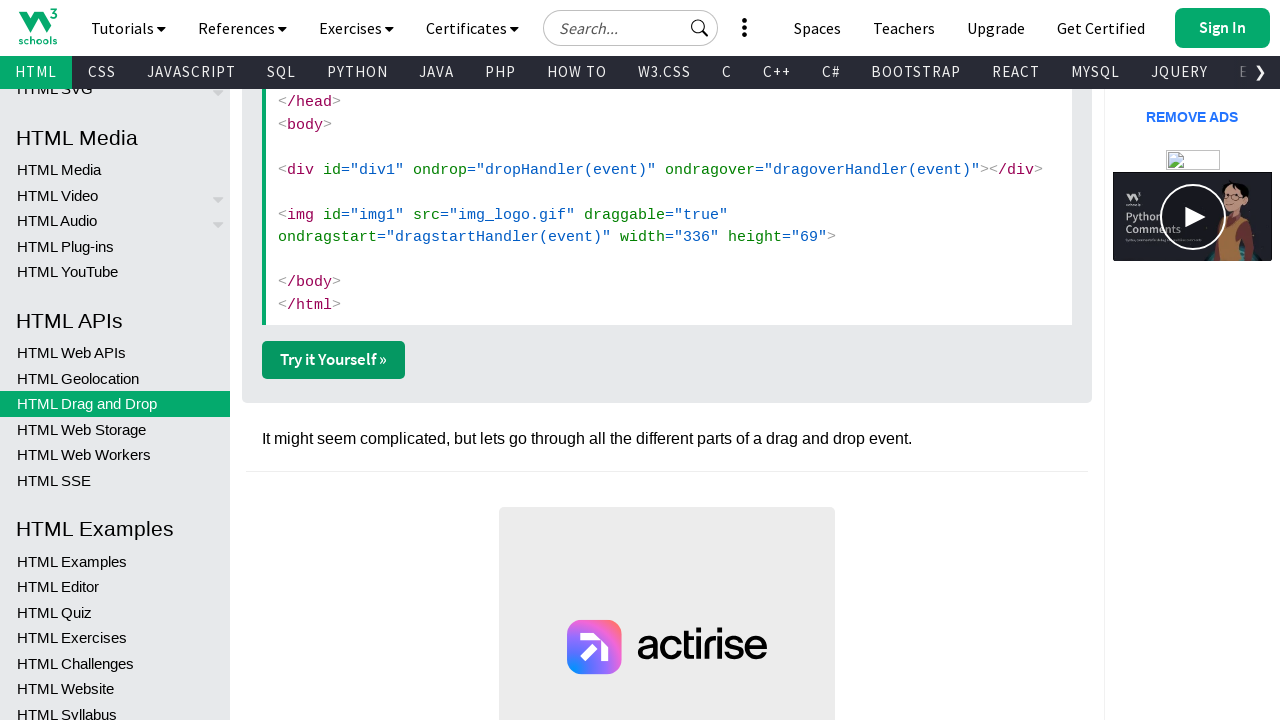

Waited for page to load after clicking button
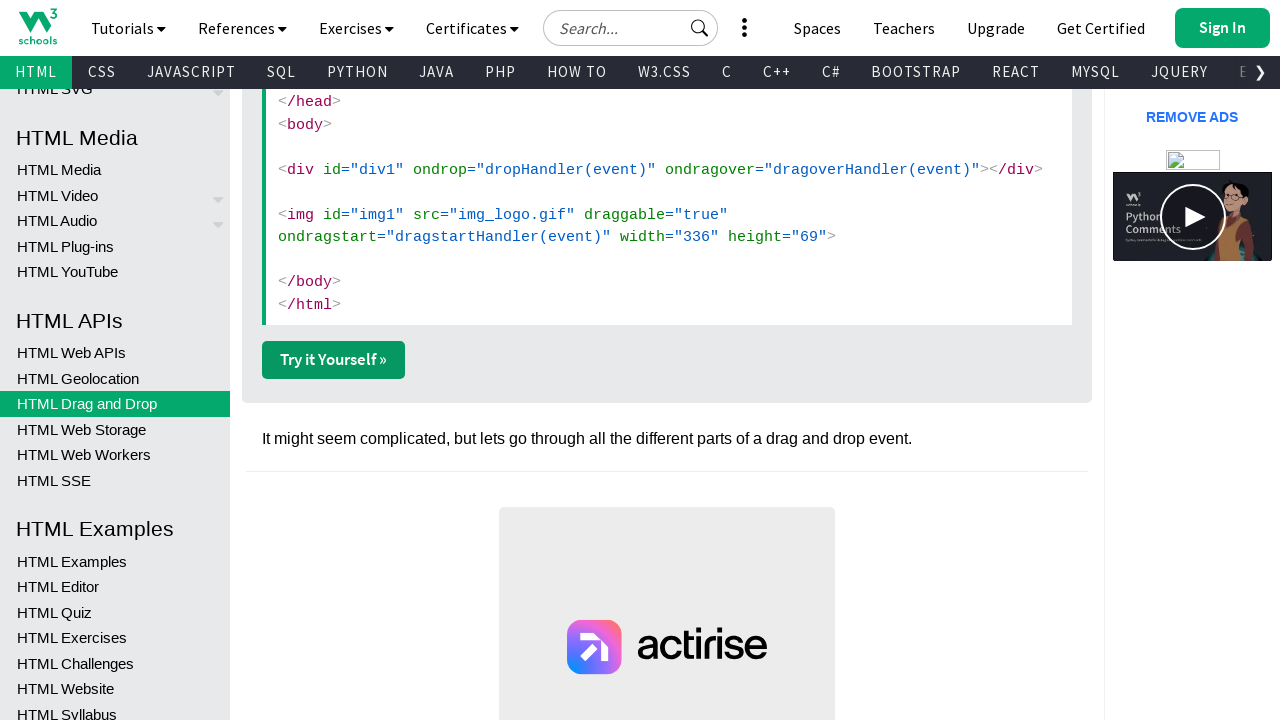

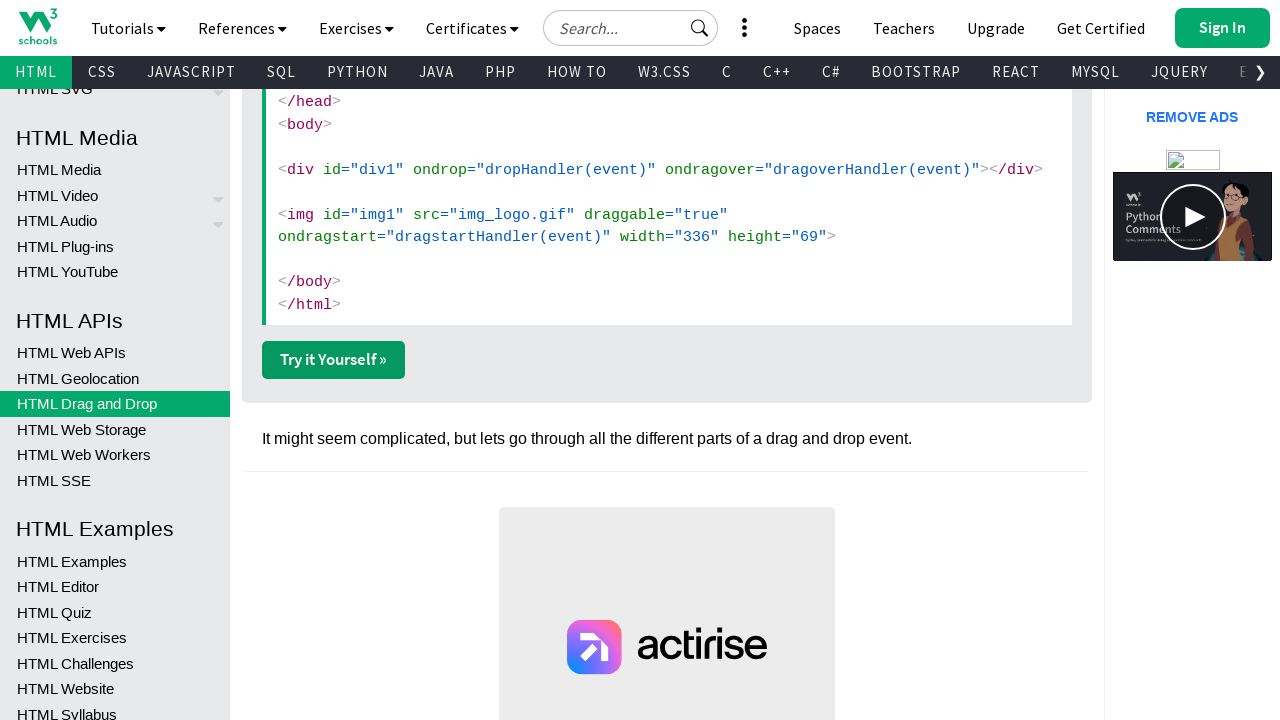